Tests prompt alert with text input by clicking alert tab, triggering prompt, entering text, and accepting

Starting URL: https://demo.automationtesting.in/Alerts.html

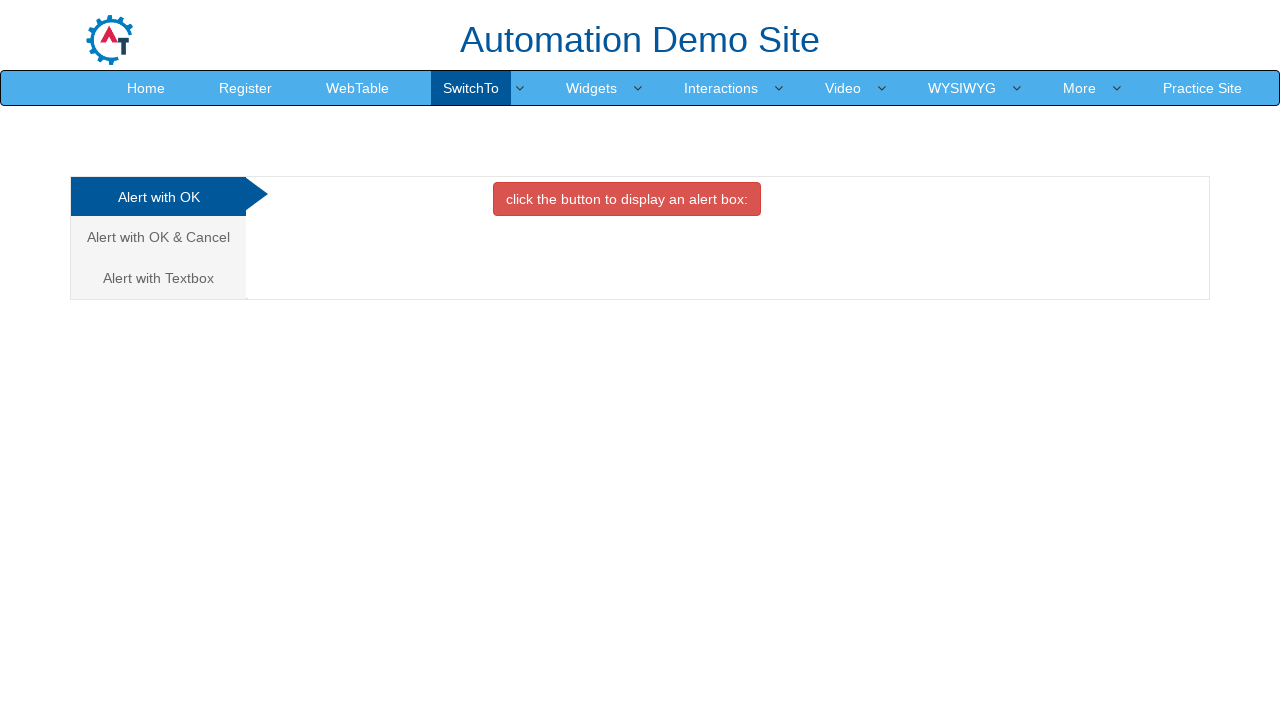

Set up dialog handler to accept prompts with 'TestInput789'
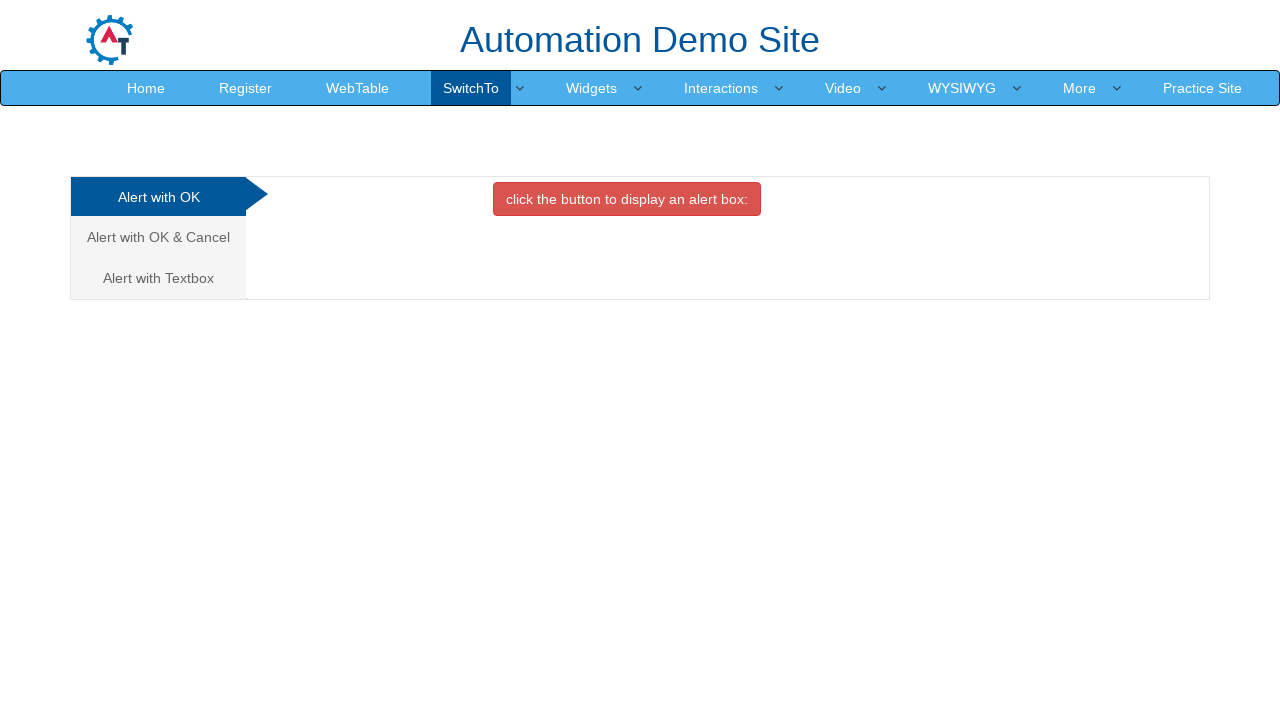

Clicked on 'Alert with Textbox' tab at (158, 278) on xpath=//a[contains(text(), 'Alert with Textbox')]
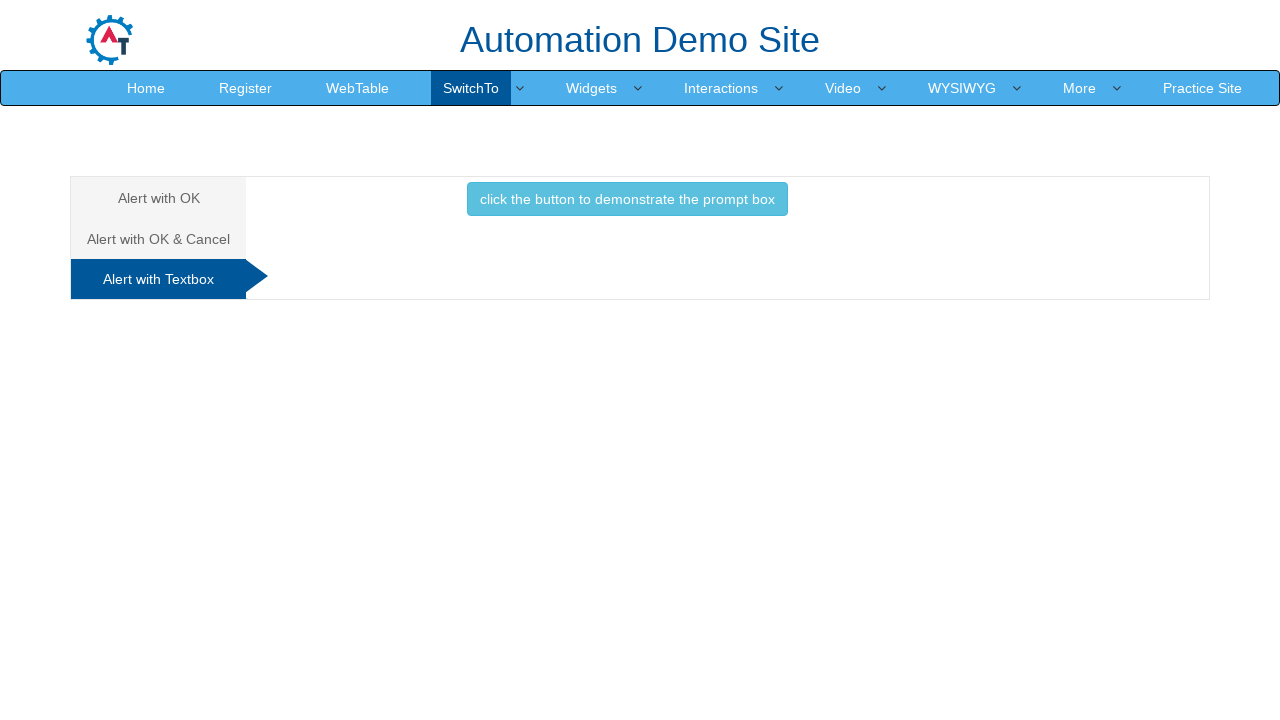

Clicked the prompt button to trigger alert at (627, 199) on xpath=//button[@onclick='promptbox()']
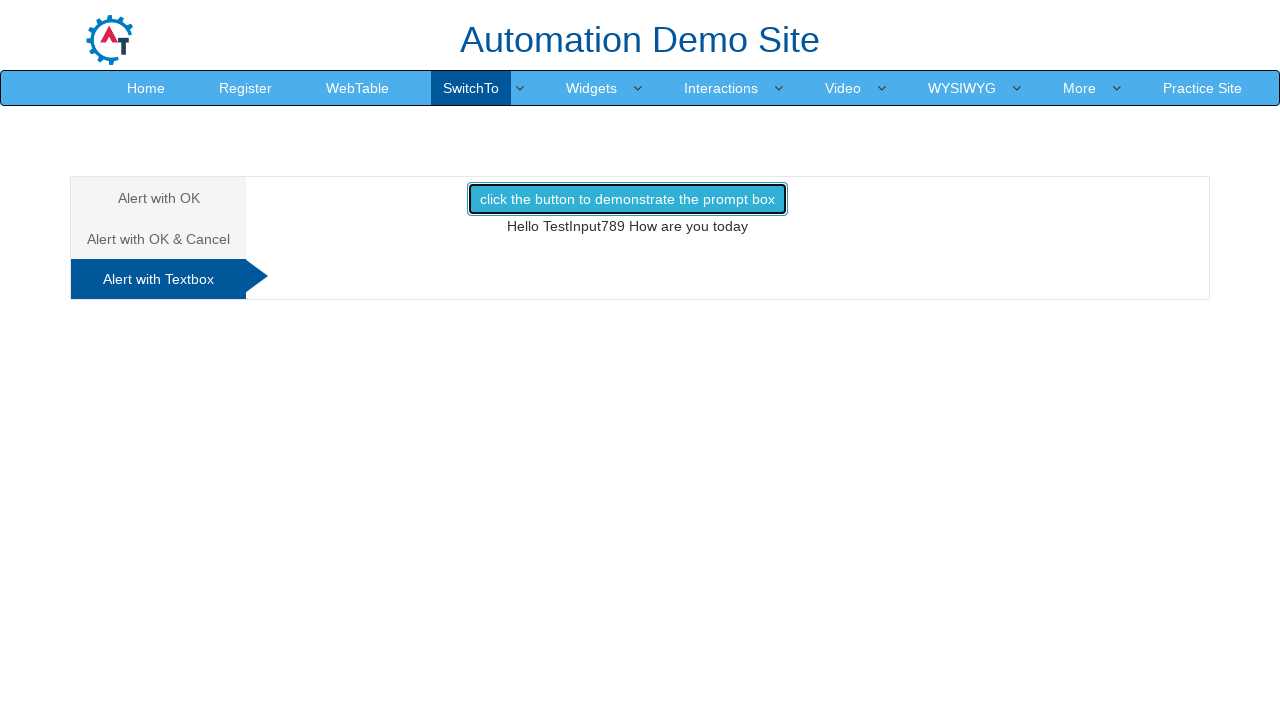

Waited for result element to appear after prompt was accepted
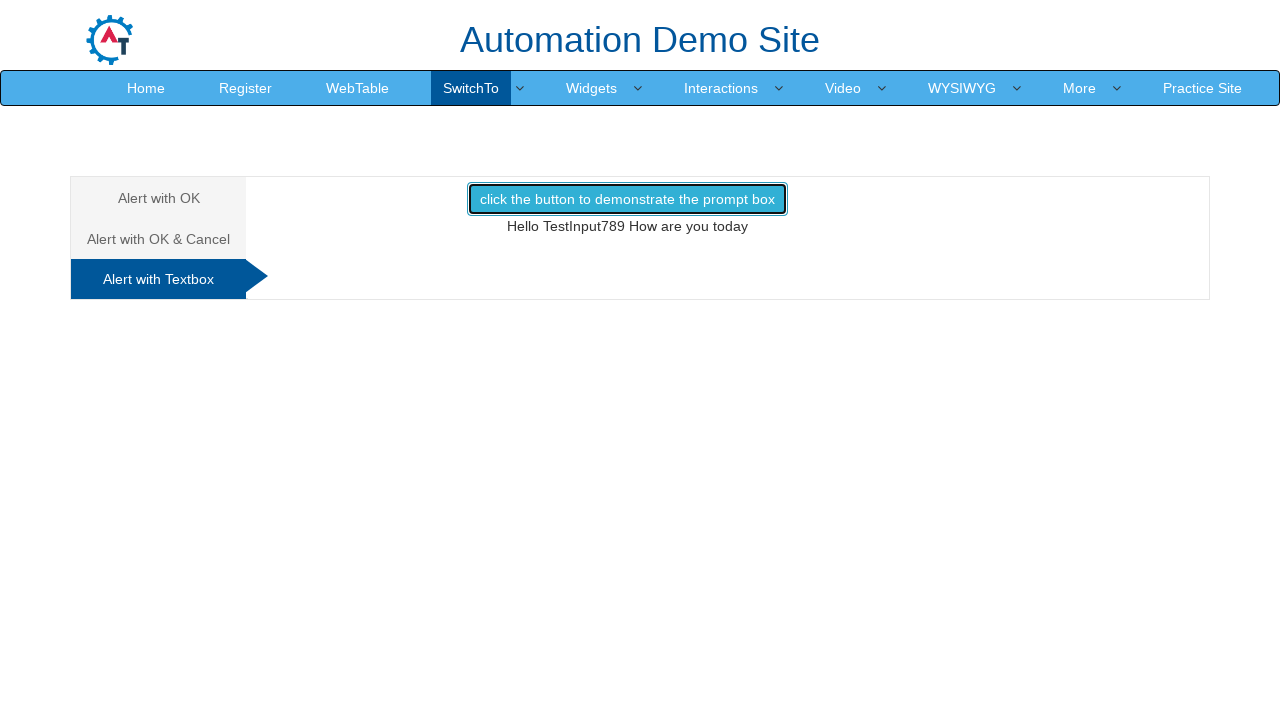

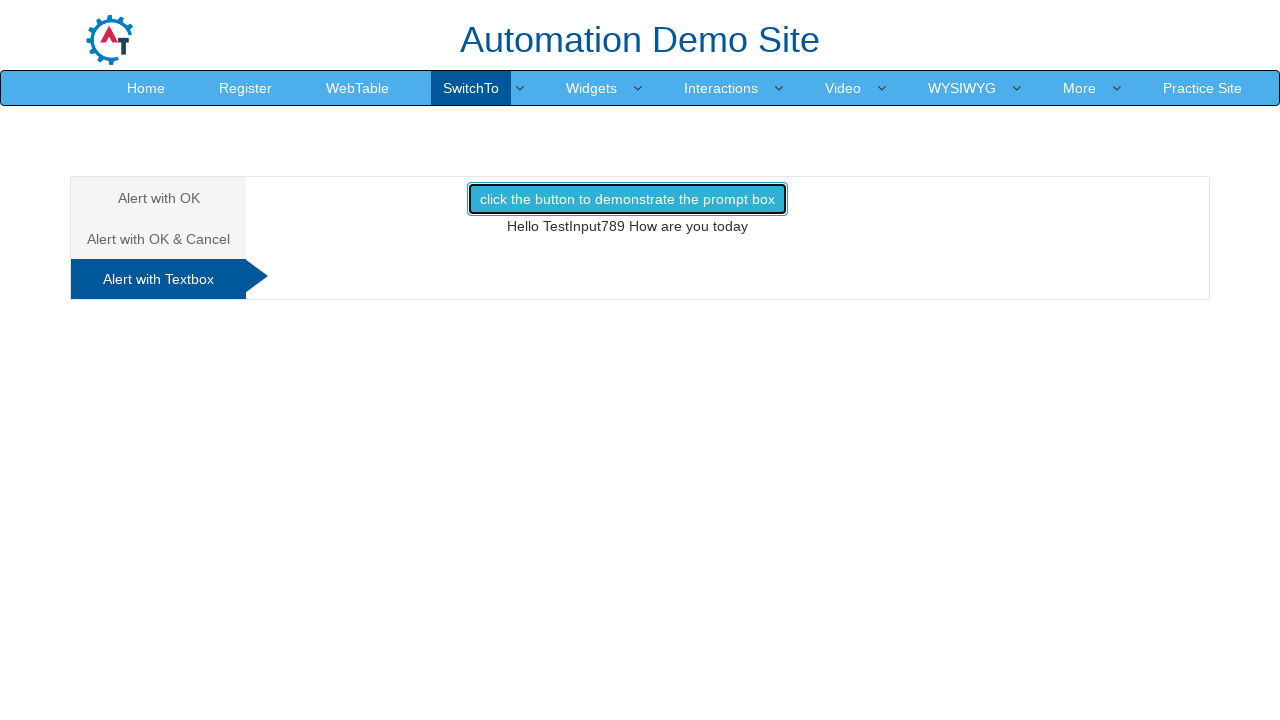